Tests country dropdown selection by selecting 'India' and verifying the selection

Starting URL: https://letcode.in/test

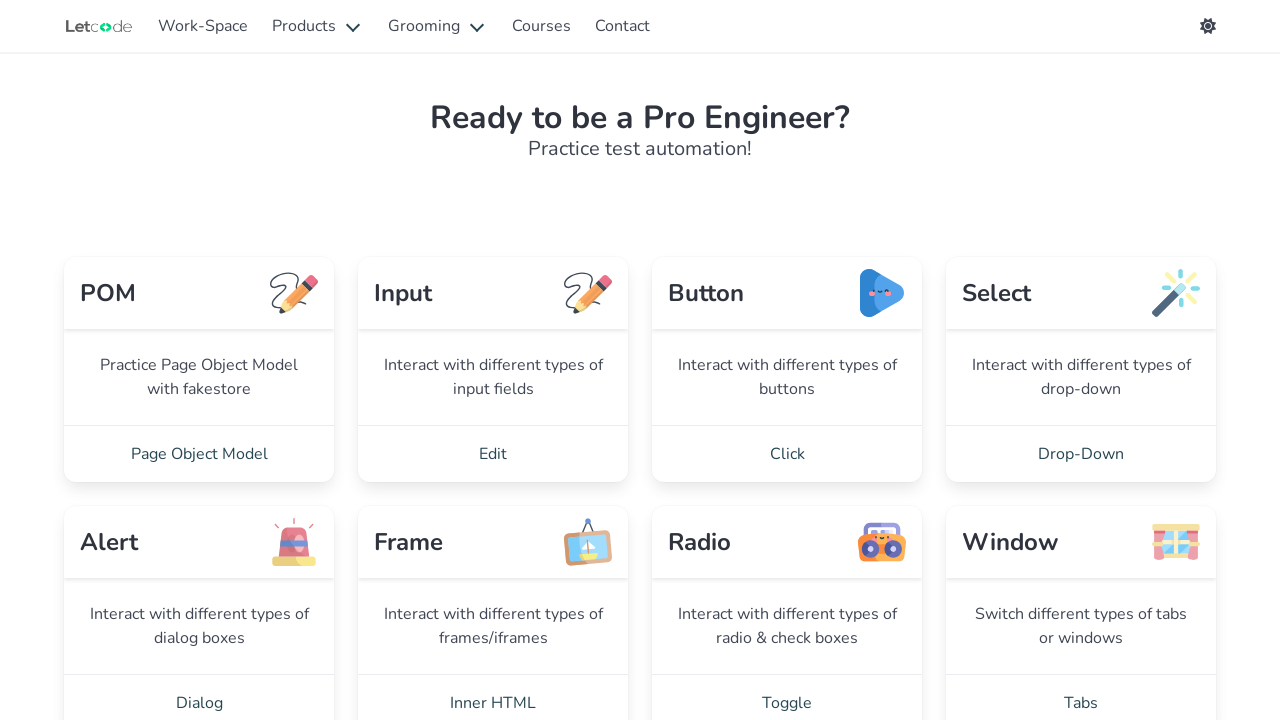

Clicked on the 'Drop-Down' link to navigate to dropdown page at (1081, 454) on internal:role=link[name="Drop-Down"i]
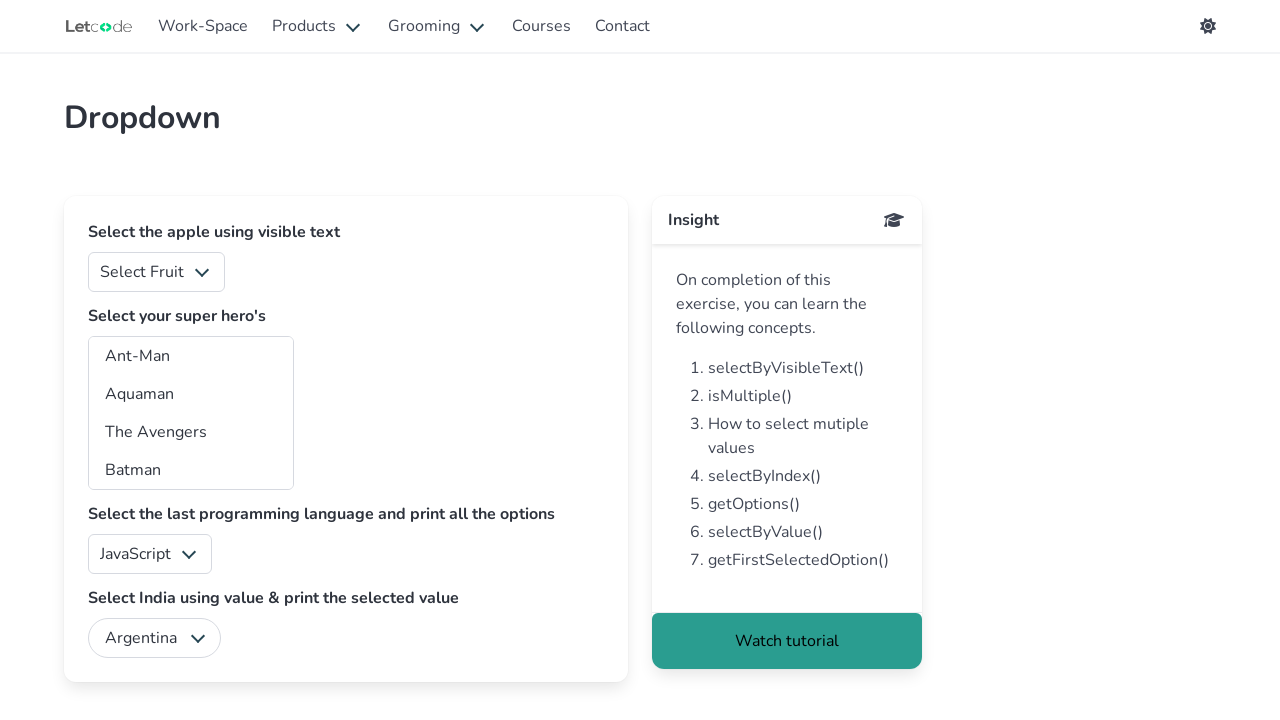

Selected 'India' option from the country dropdown using value on #country
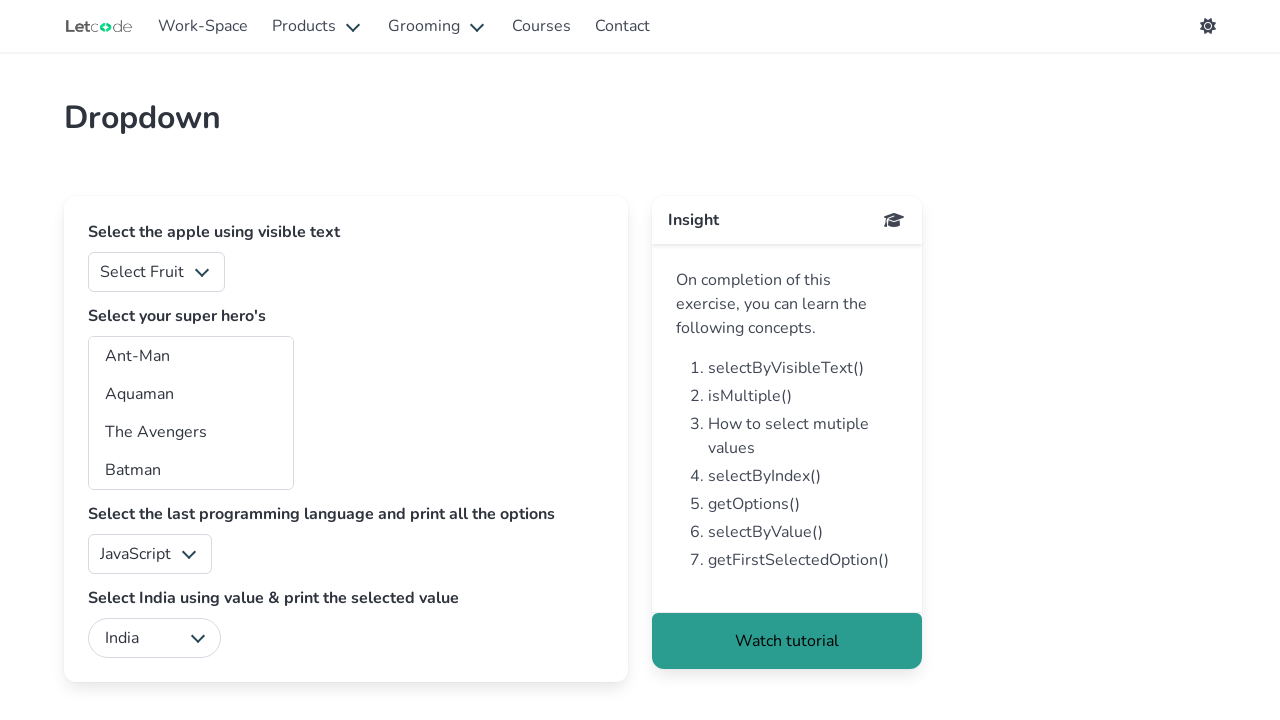

Waited for the dropdown to update
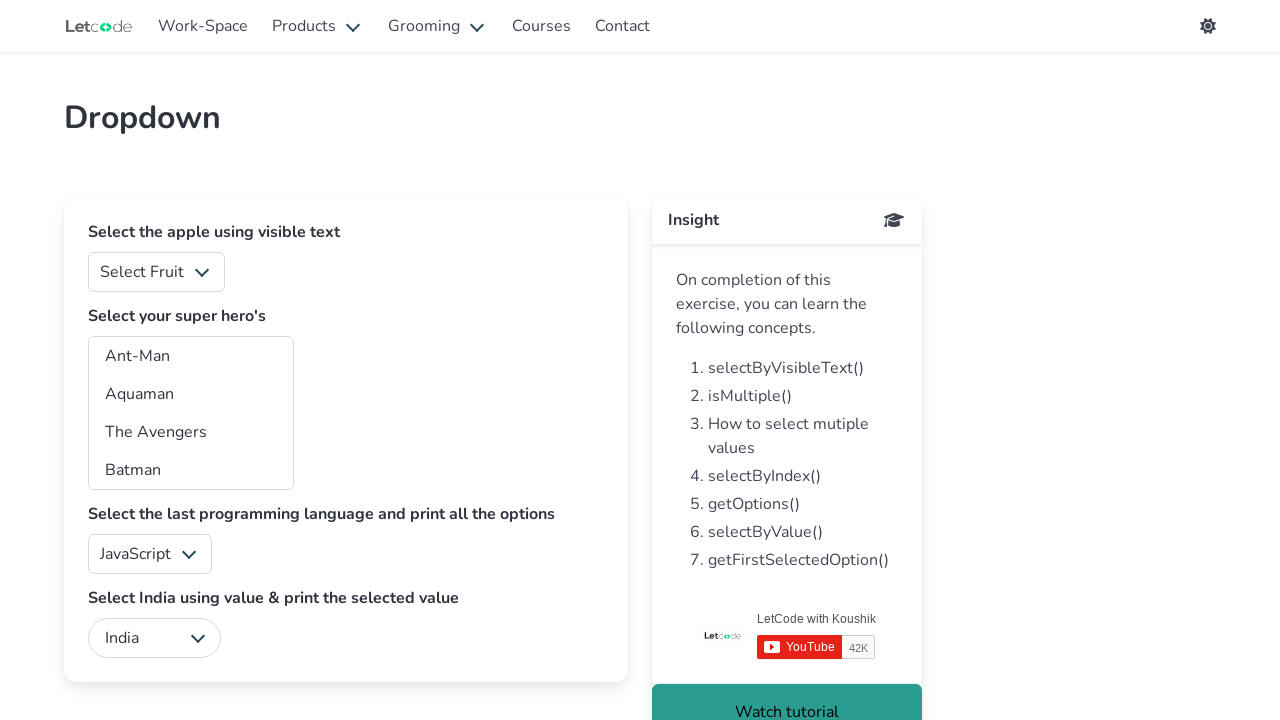

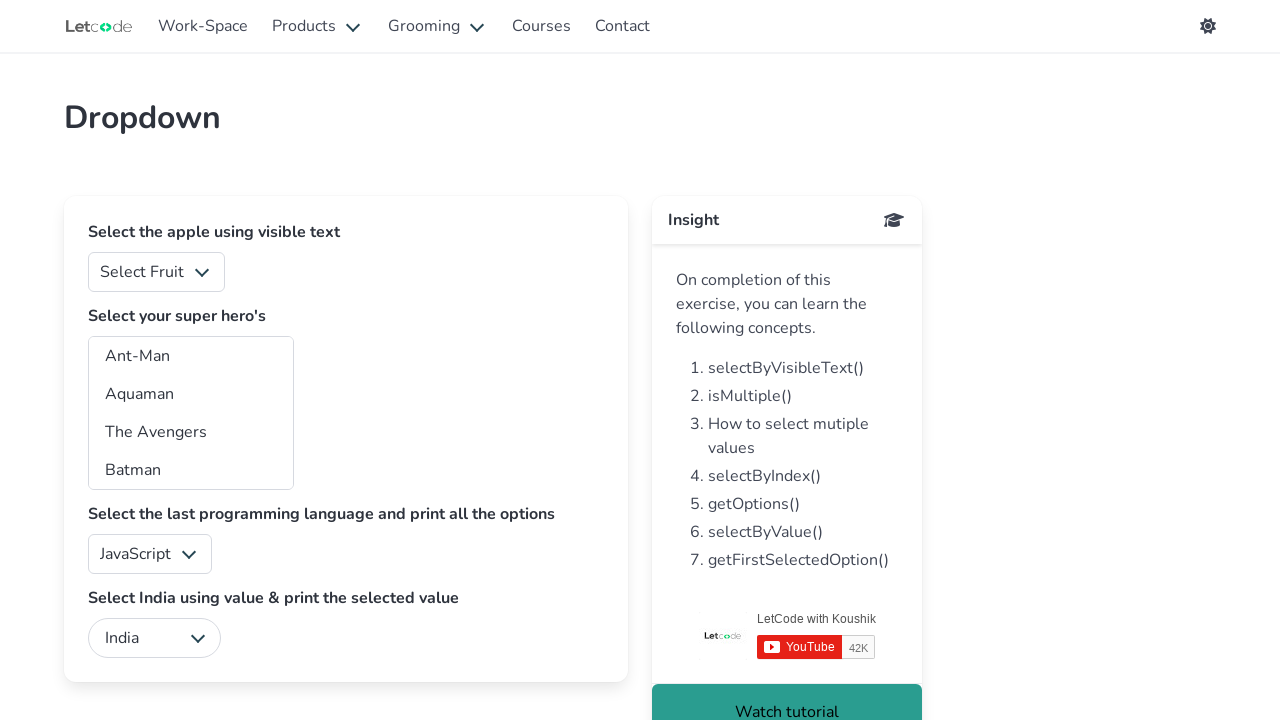